Tests the delivery type toggle switch by clicking between "Quick Delivery" and "Standard" options to verify the toggle functionality works correctly.

Starting URL: https://customer-qa.deliverit.net.in/

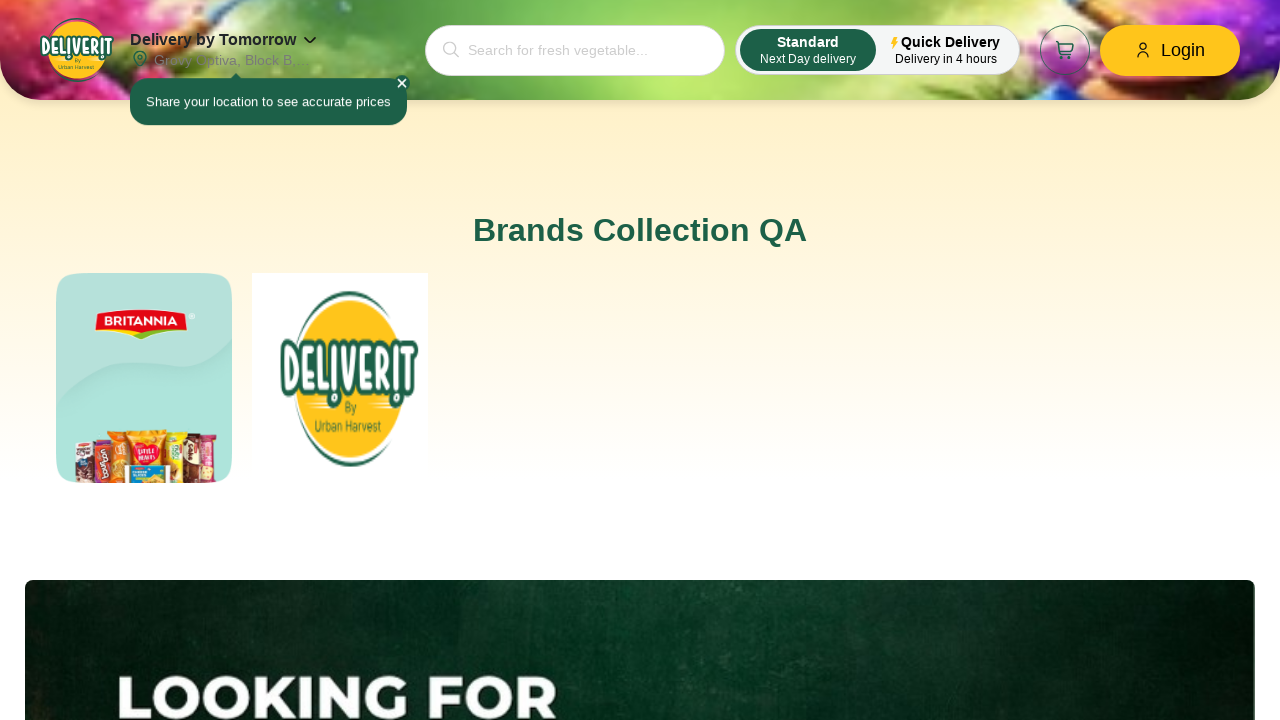

Clicked on 'Quick Delivery' option in delivery type toggle at (950, 42) on internal:text="Quick Delivery"i
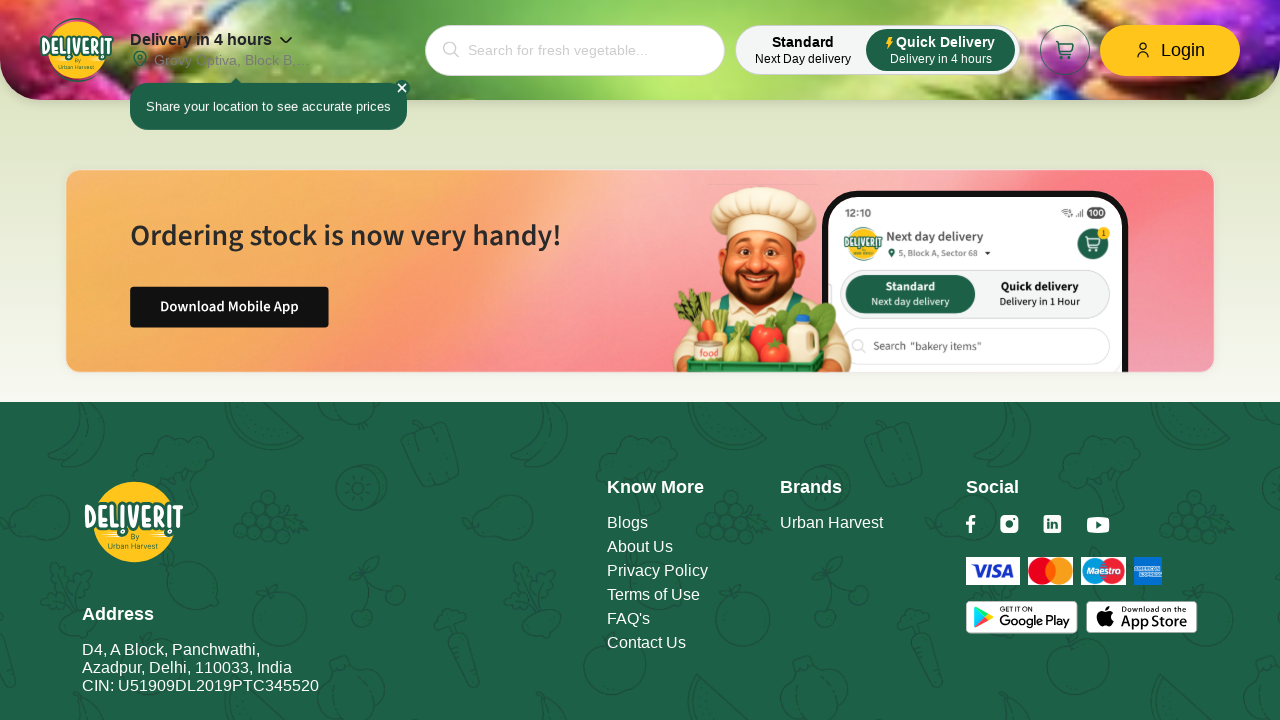

Clicked on 'Standard' option to switch delivery type toggle back at (803, 42) on internal:text="Standard"i
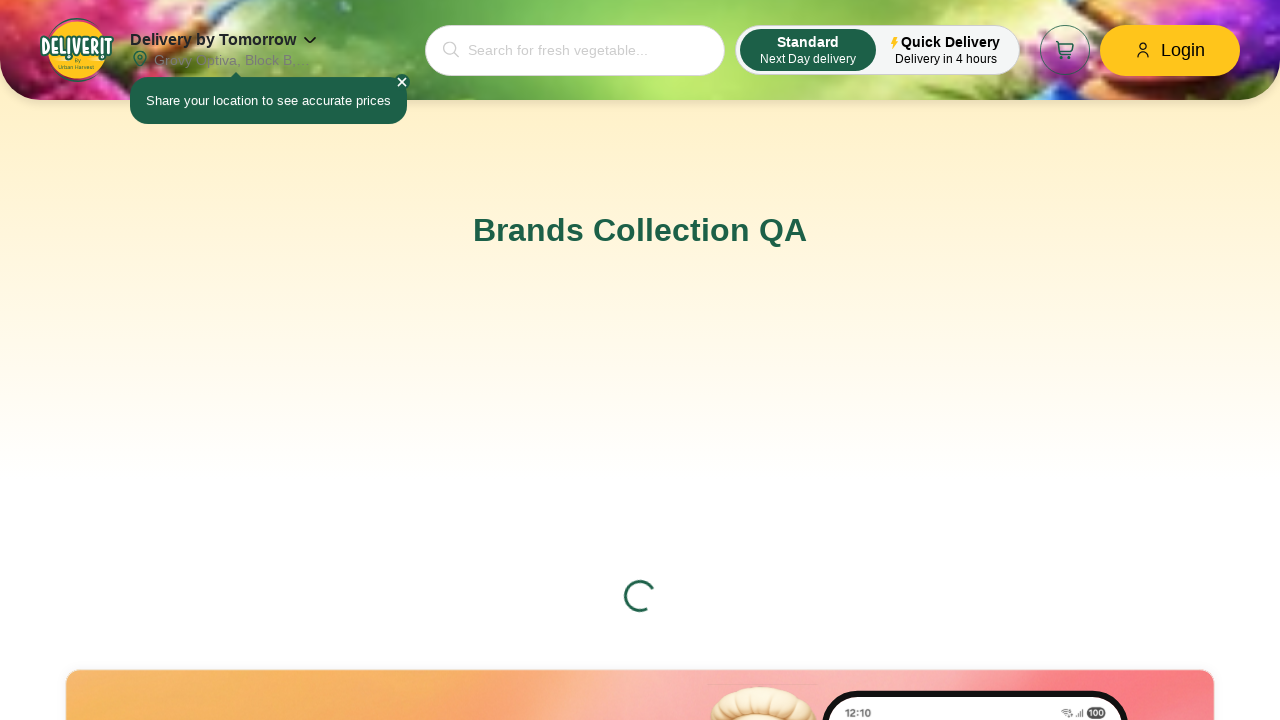

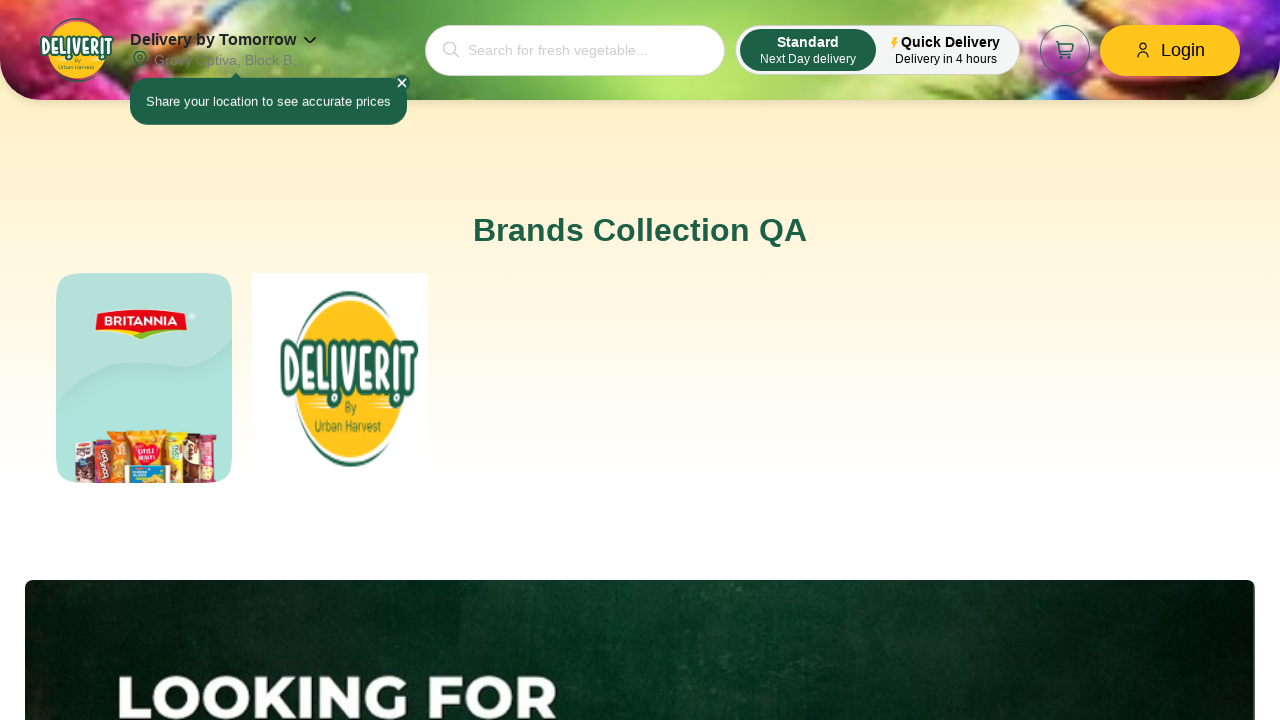